Selects dropdown option by value attribute (Option 2) and verifies the selection

Starting URL: https://the-internet.herokuapp.com/dropdown

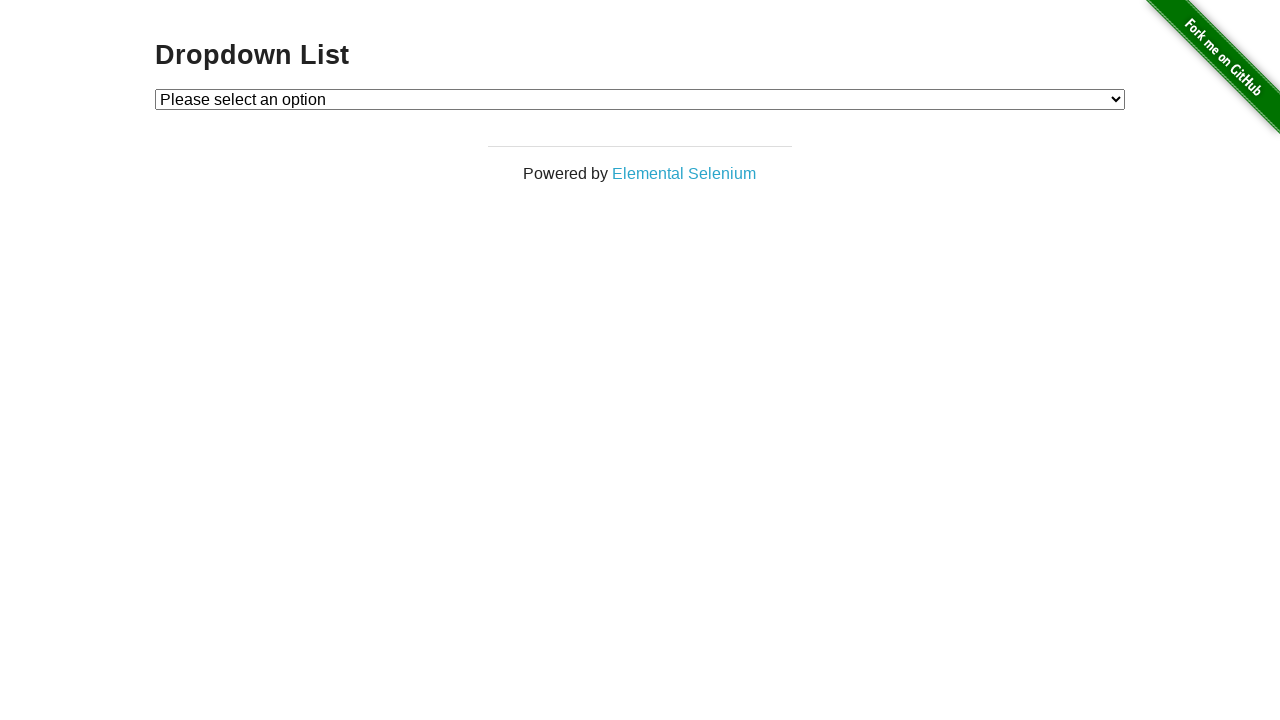

Navigated to dropdown test page
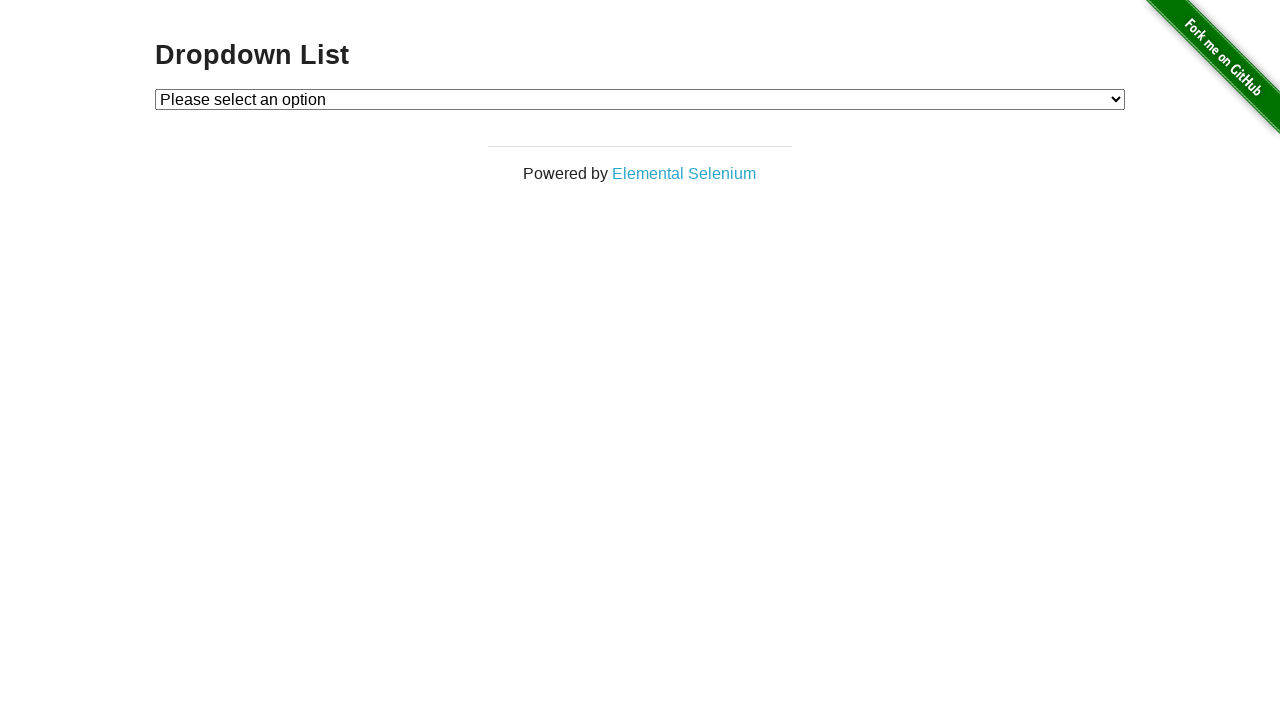

Selected Option 2 from dropdown by value attribute on #dropdown
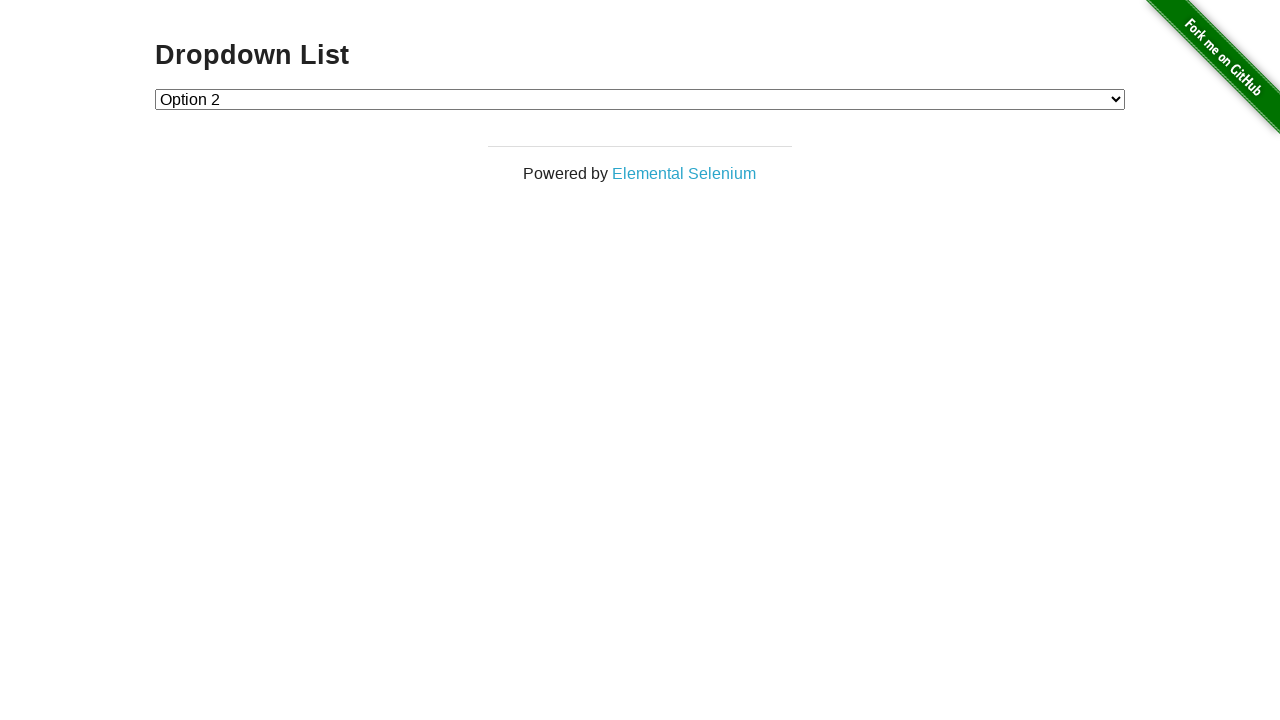

Retrieved selected option value from dropdown
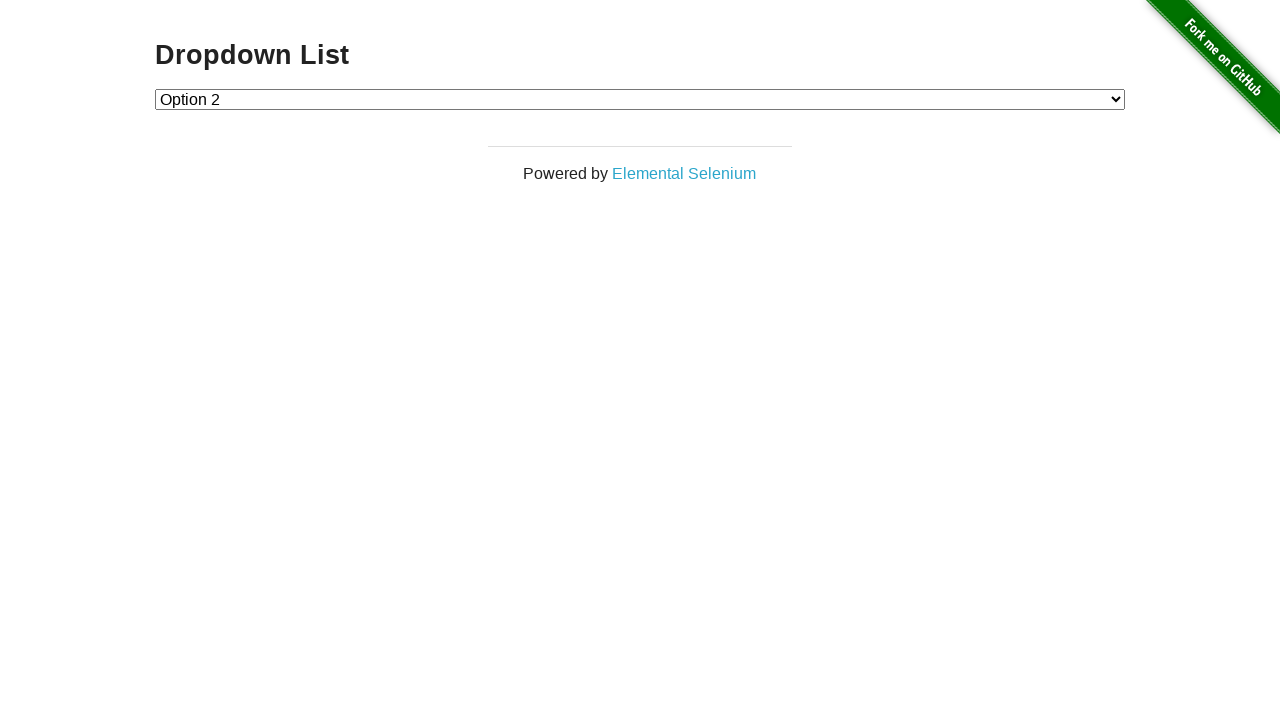

Verified selected option is Option 2
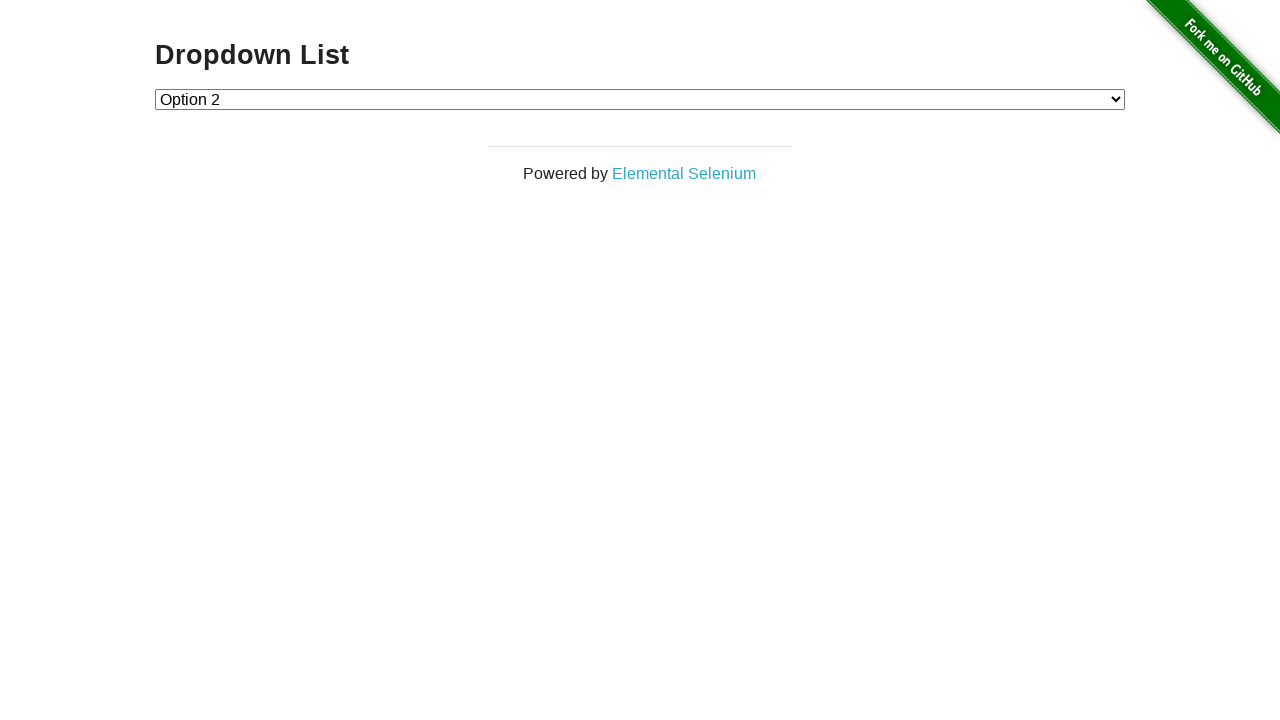

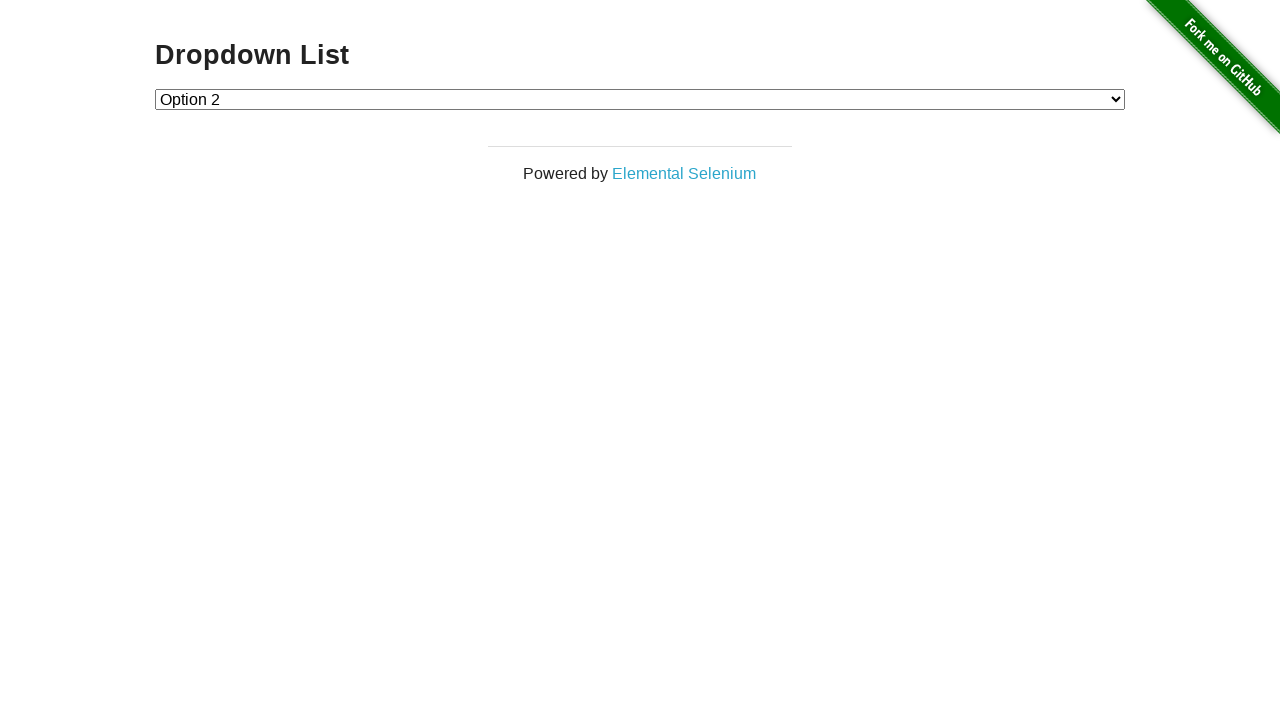